Tests JavaScript prompt alert functionality by navigating to the alerts page, triggering a JS prompt, entering text, accepting it, and verifying the result message is displayed.

Starting URL: https://the-internet.herokuapp.com

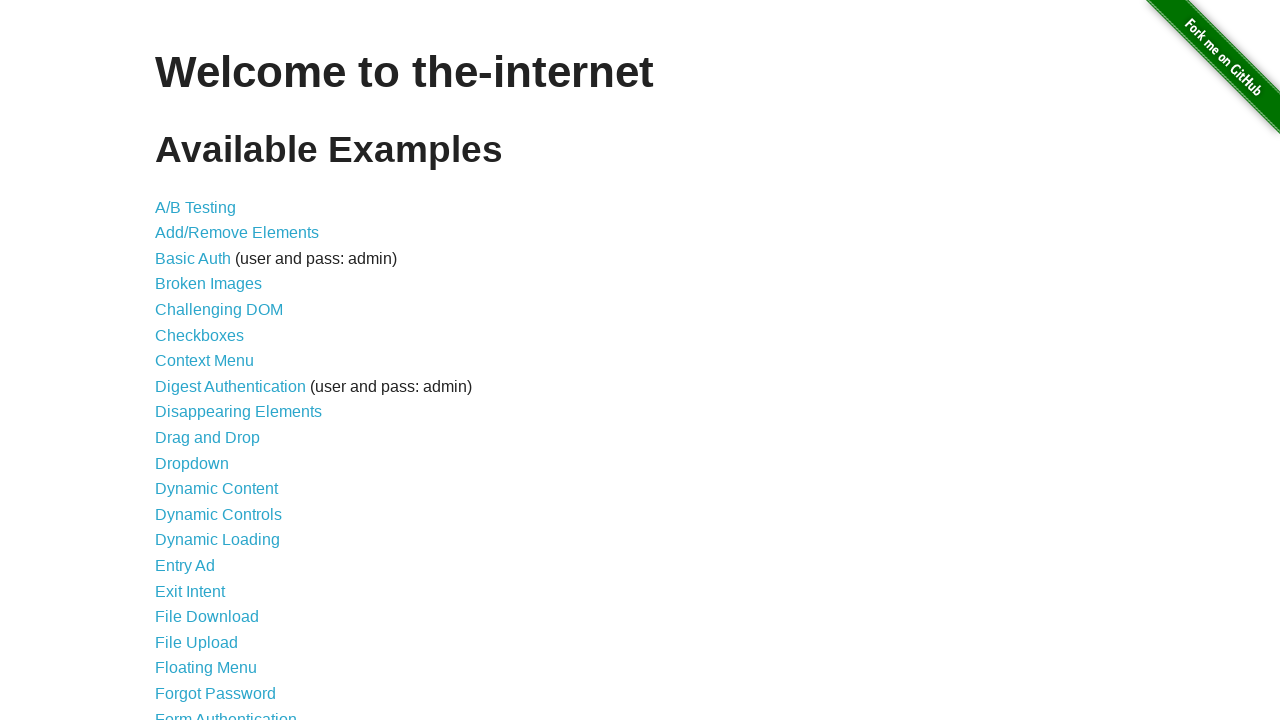

Navigated to the-internet.herokuapp.com
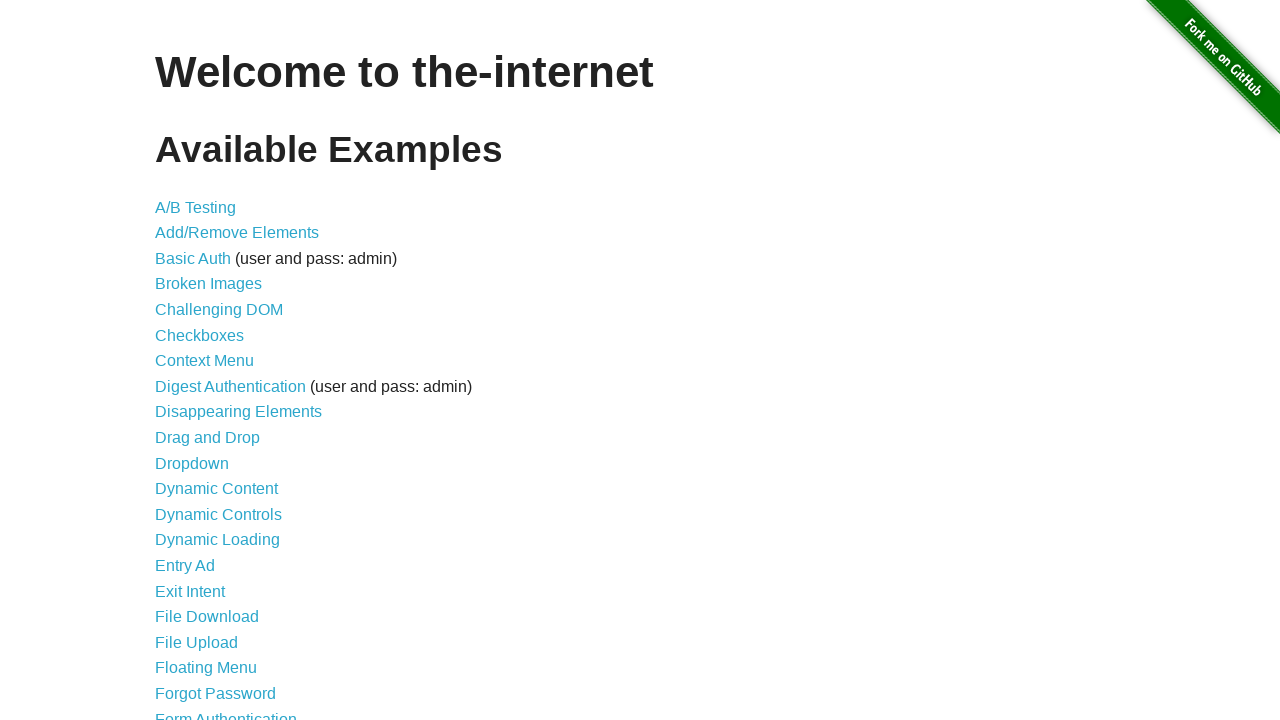

Clicked on JavaScript Alerts link at (214, 361) on xpath=//a[contains(text(),'JavaScript Alerts')]
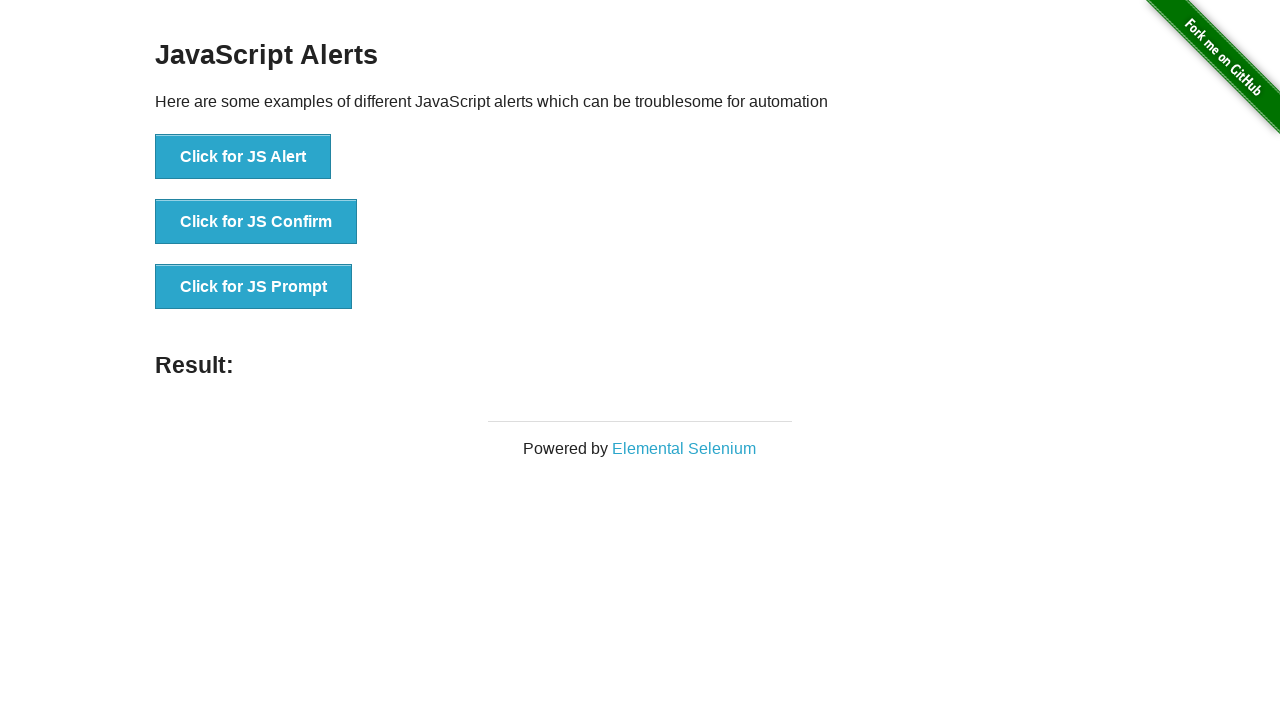

Set up dialog handler to accept prompt with text 'Rajesh Reddy'
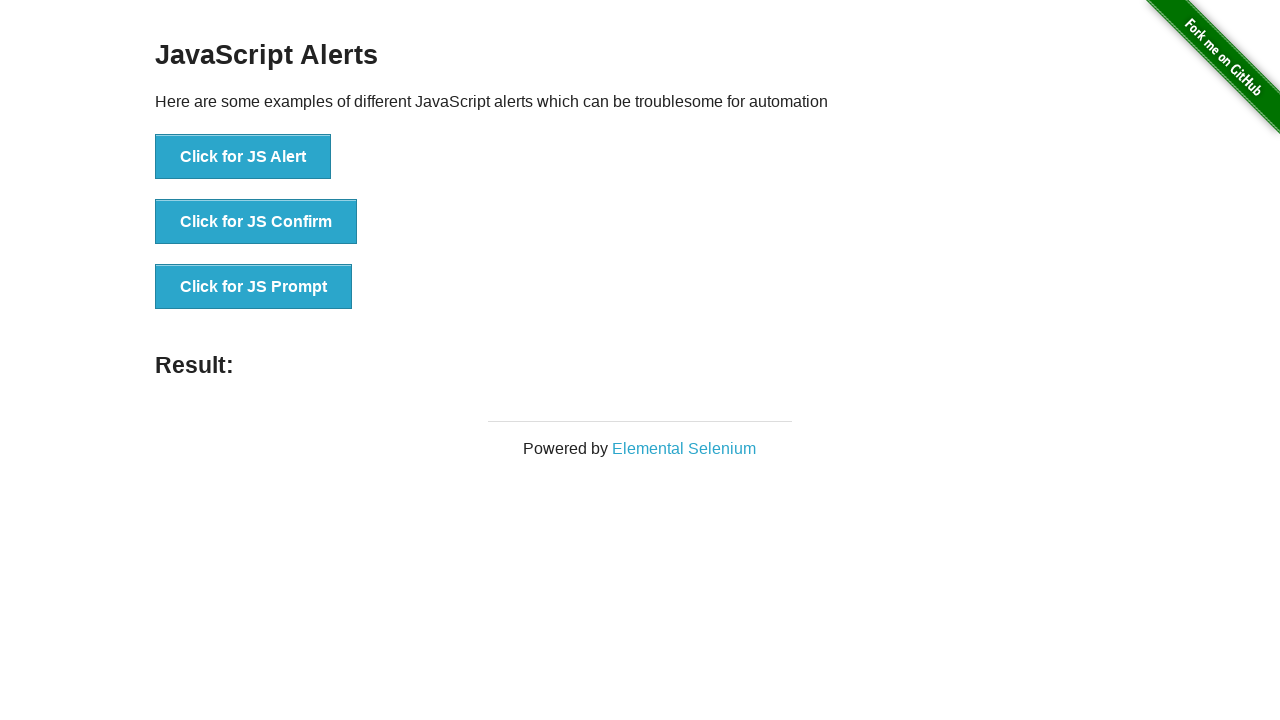

Clicked button to trigger JS Prompt at (254, 287) on xpath=//button[contains(text(),'Click for JS Prompt')]
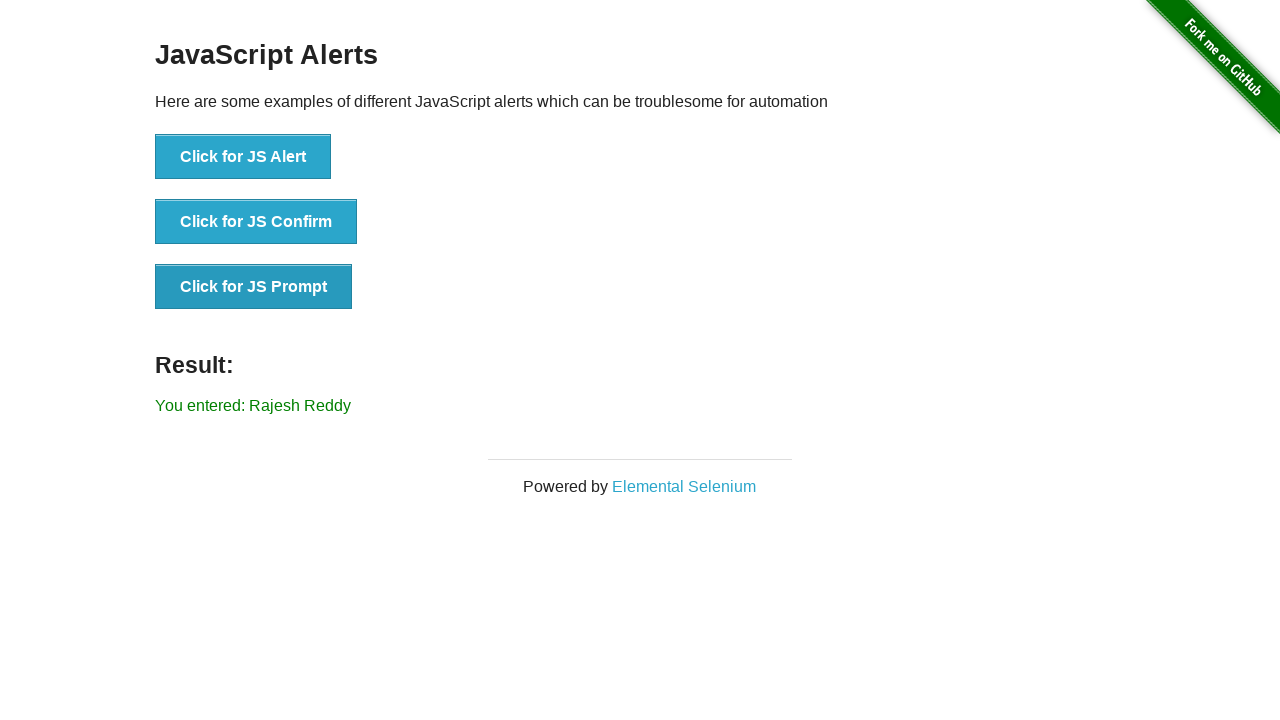

Result message displayed after accepting prompt
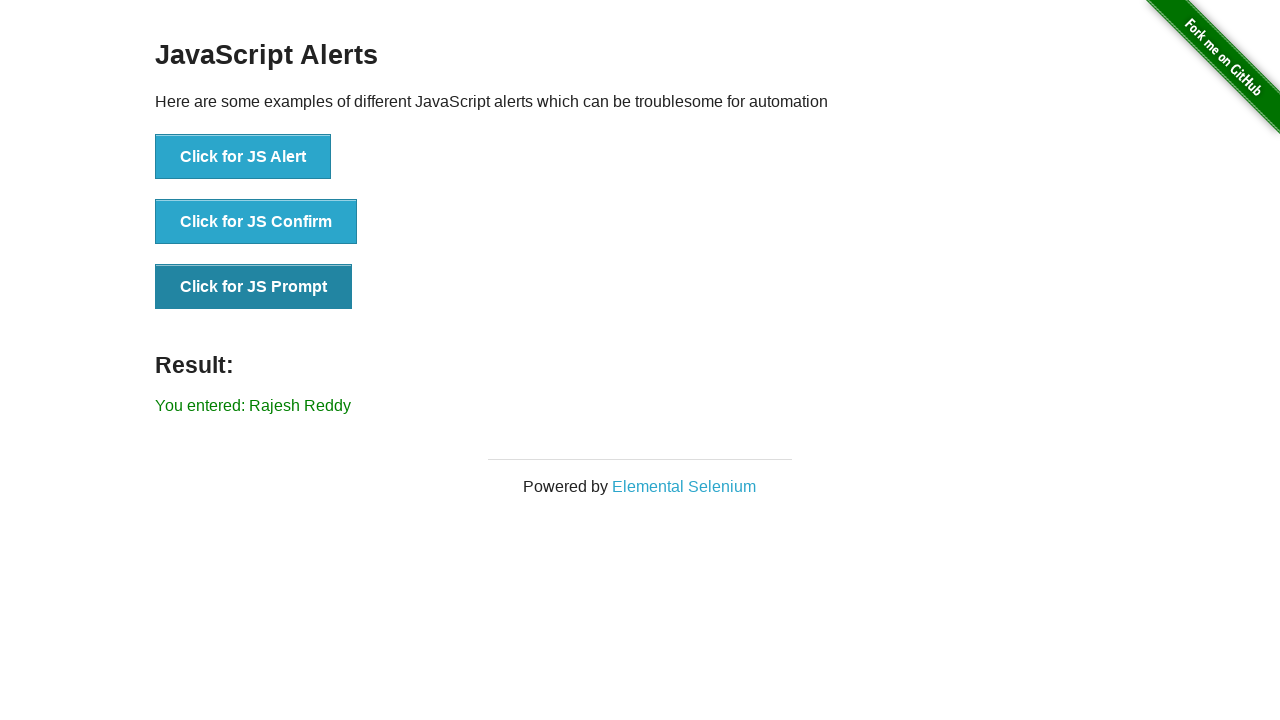

Verified result message contains entered text: You entered: Rajesh Reddy
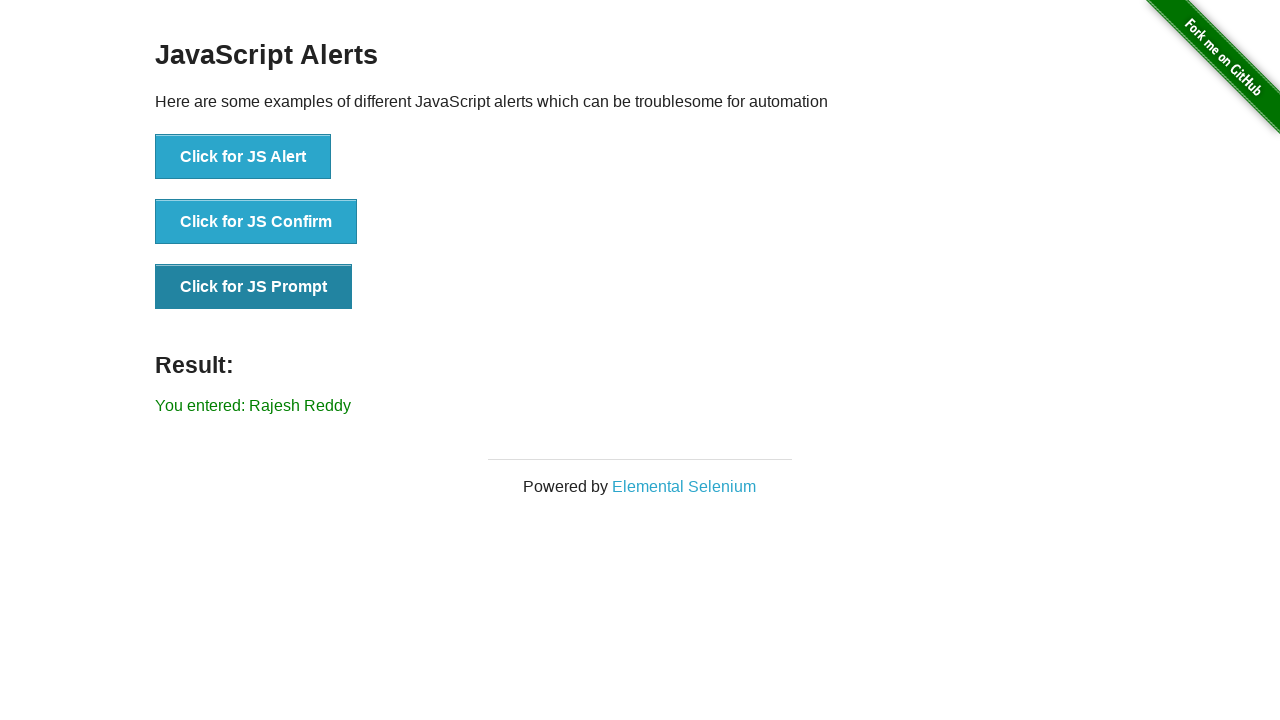

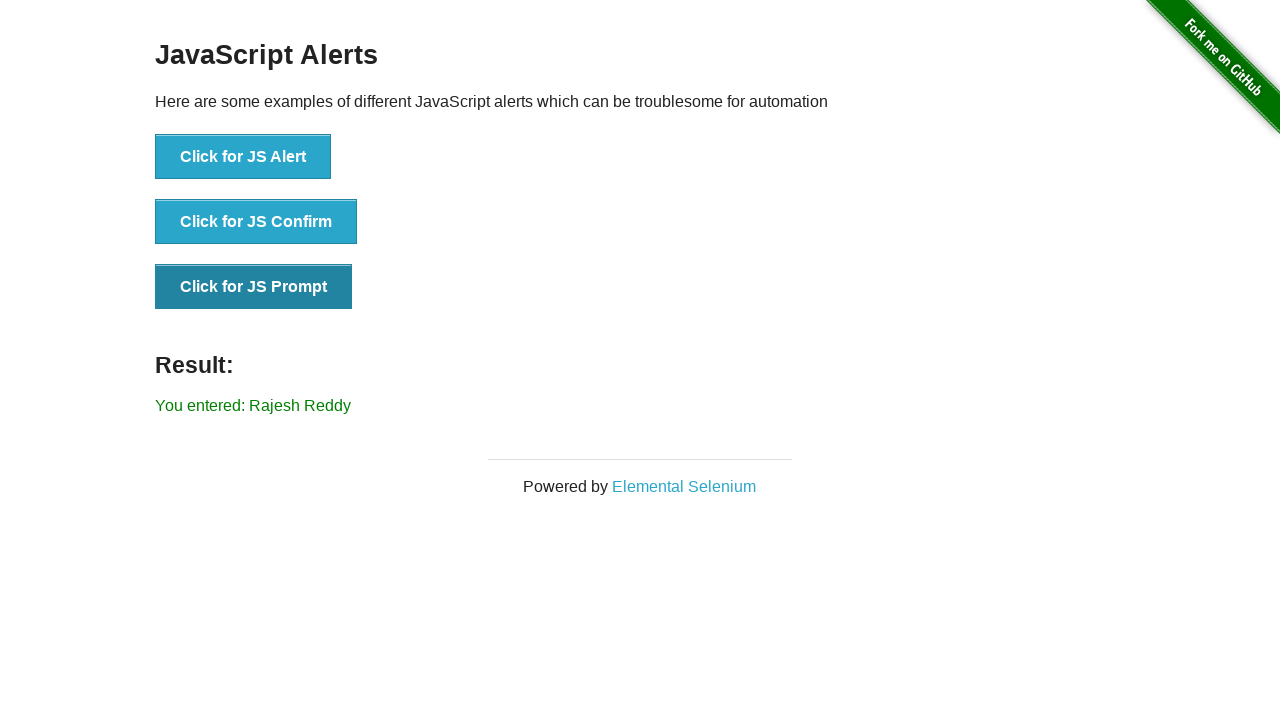